Tests handling of JavaScript alert by triggering an alert and accepting it

Starting URL: https://the-internet.herokuapp.com/javascript_alerts

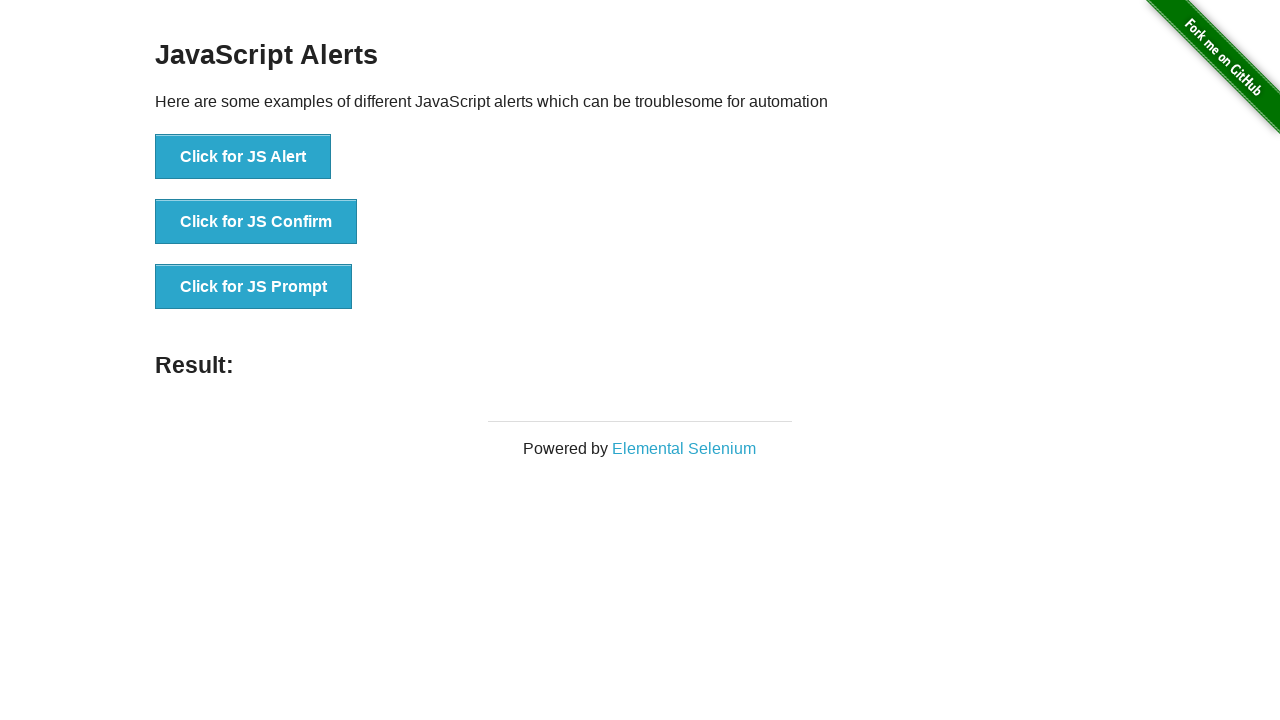

Clicked button to trigger JavaScript alert at (243, 157) on xpath=//button[text()='Click for JS Alert']
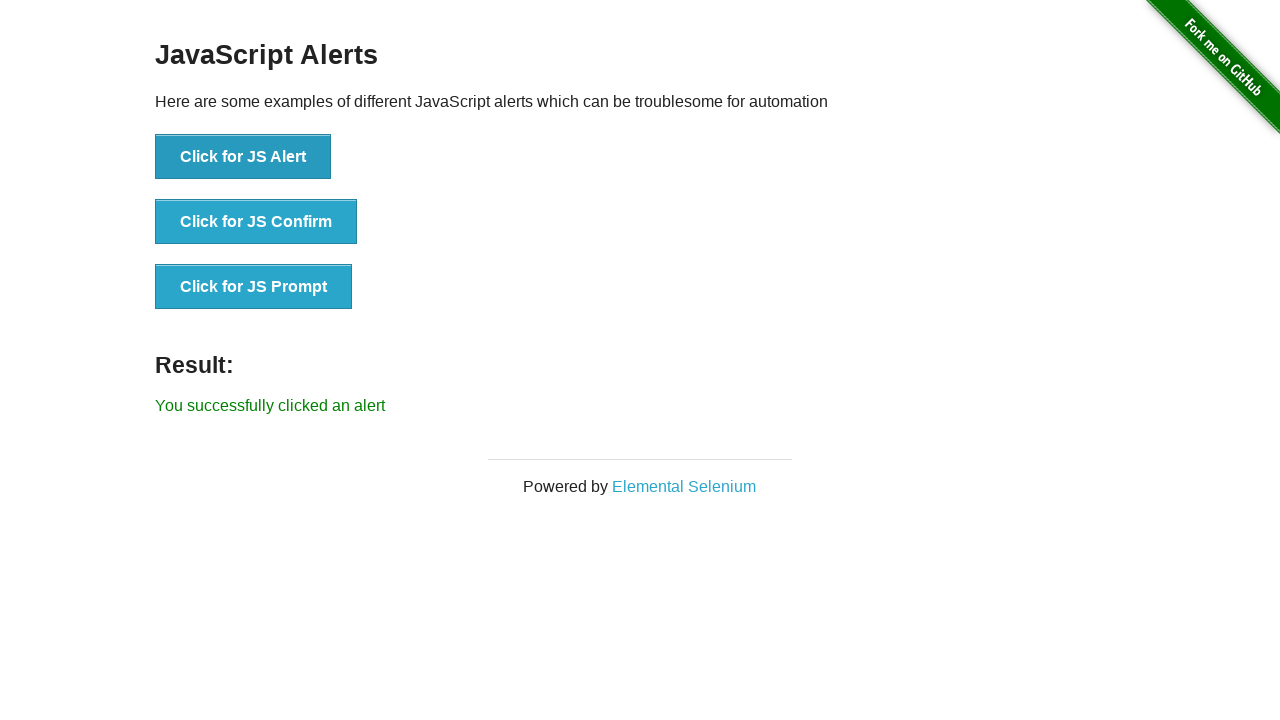

Set up alert dialog handler and accepted the alert
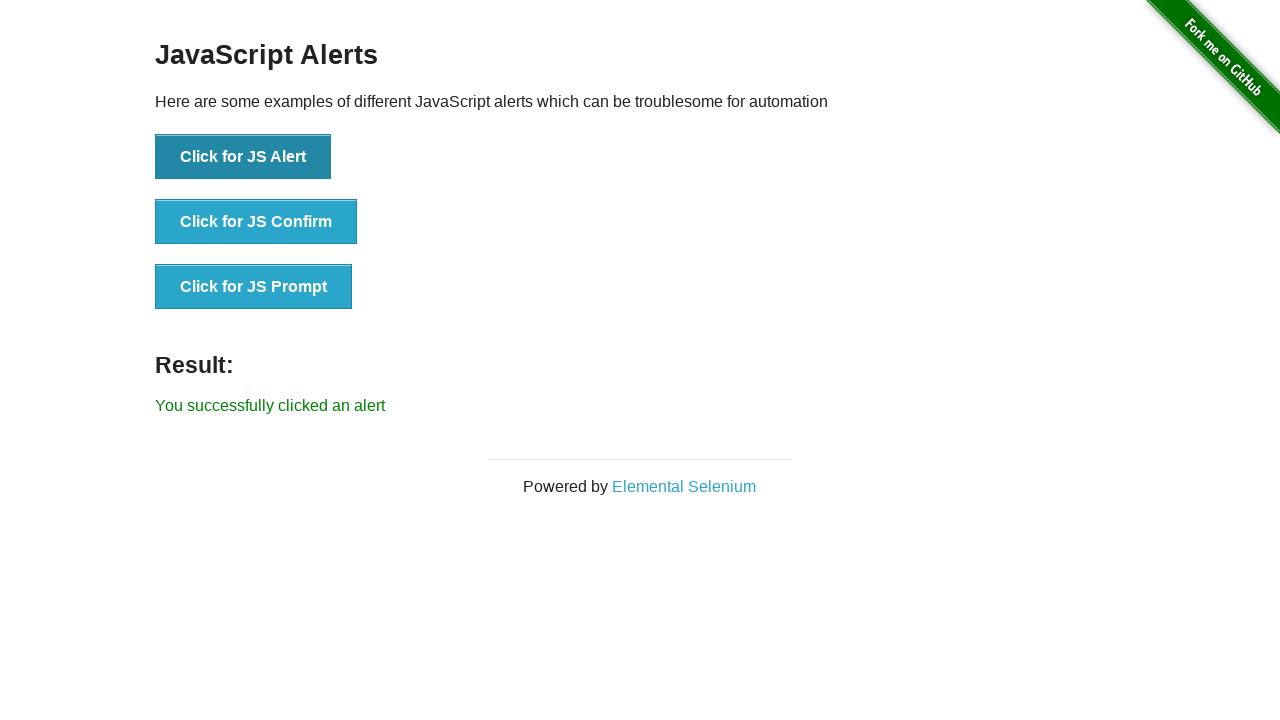

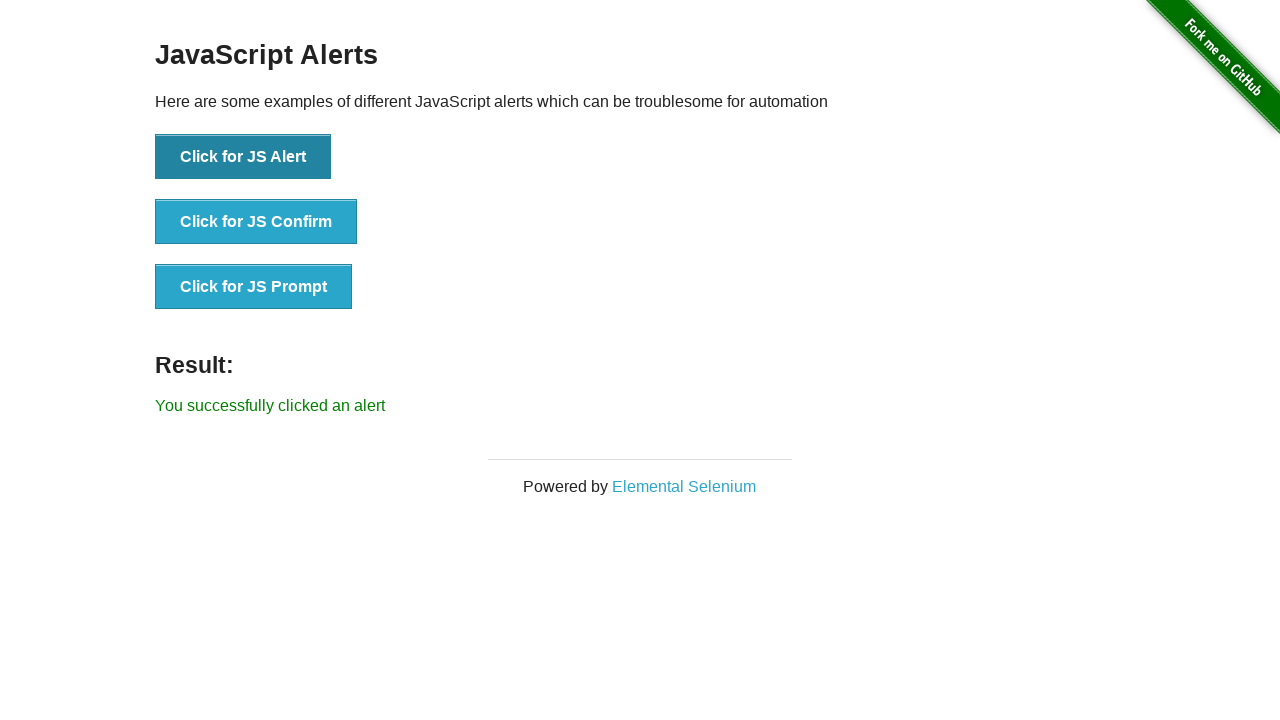